Navigates to the 99 Bottles of Beer website, clicks on the "Song Lyrics" menu link, and verifies that the song lyrics content is displayed on the page.

Starting URL: http://www.99-bottles-of-beer.net/

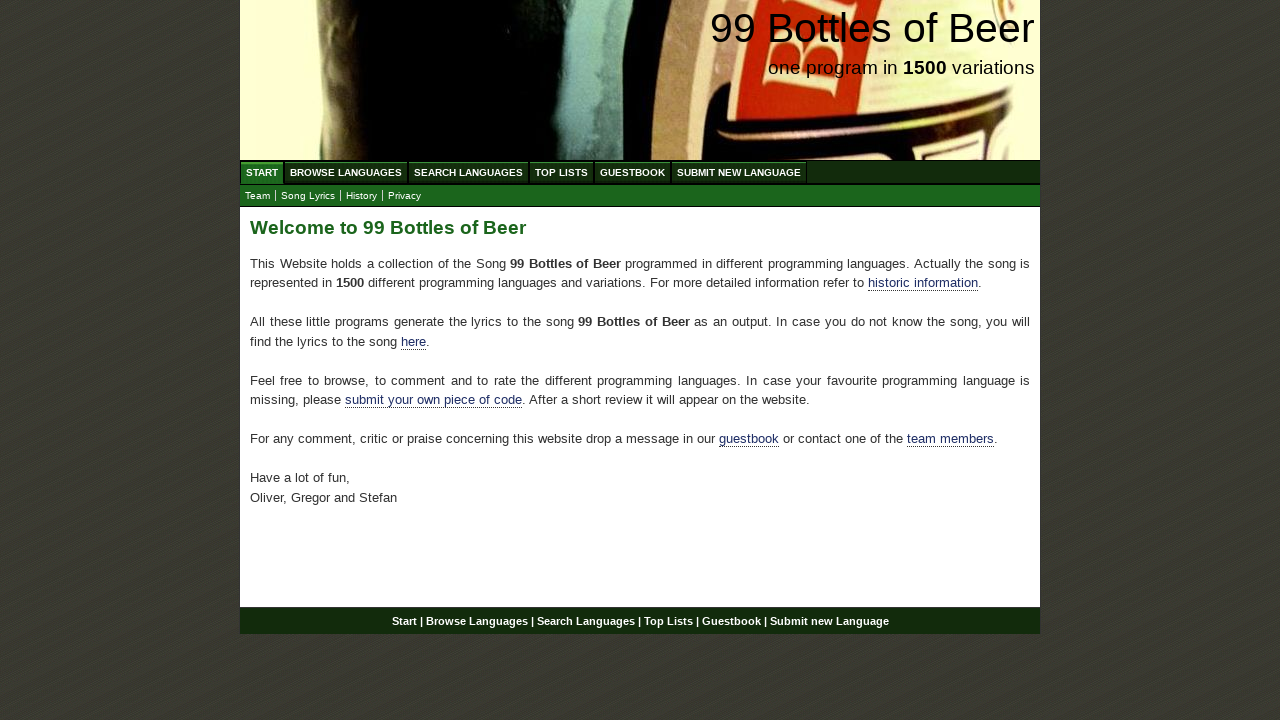

Navigated to 99 Bottles of Beer website
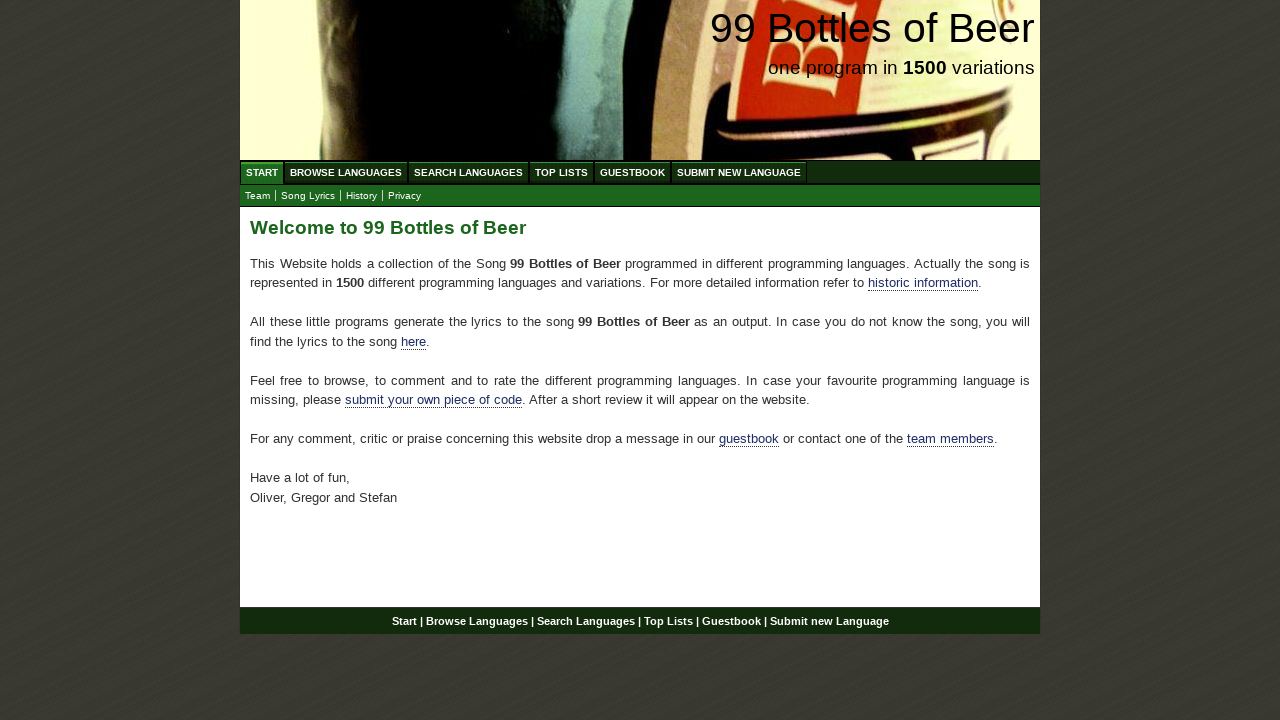

Clicked on 'Song Lyrics' menu link at (308, 196) on a:text('Song Lyrics')
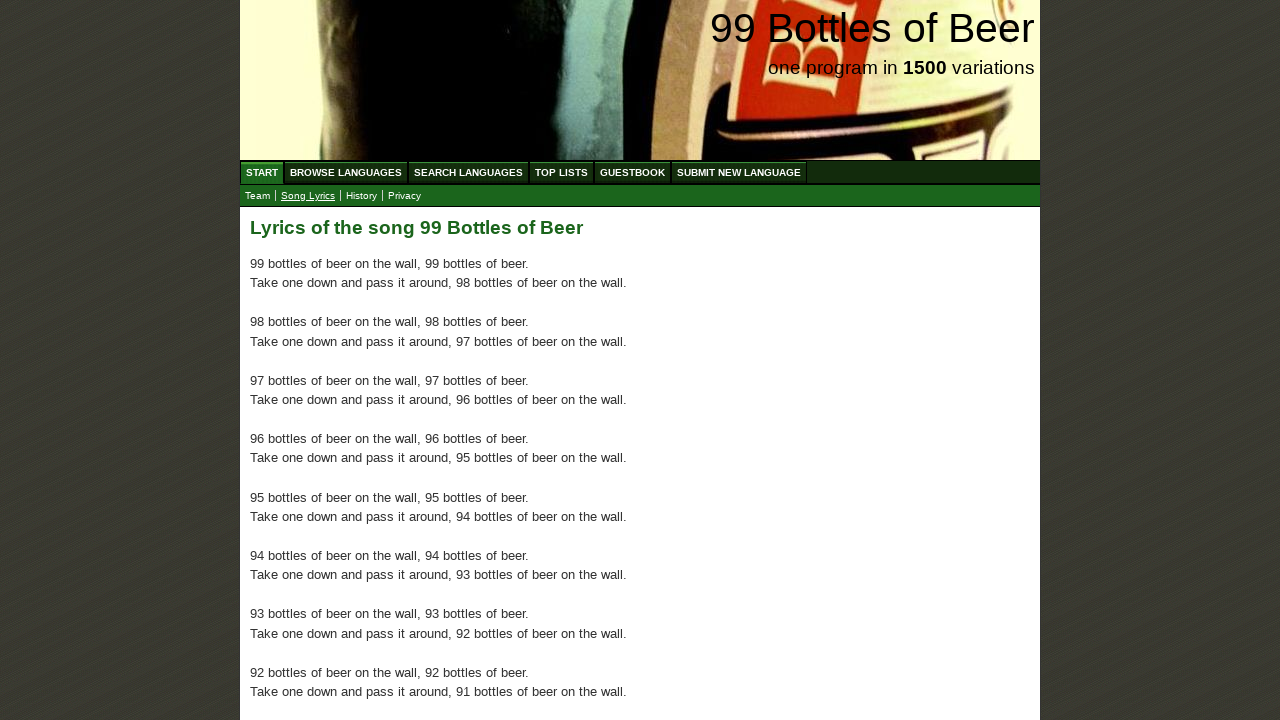

Song lyrics content area loaded
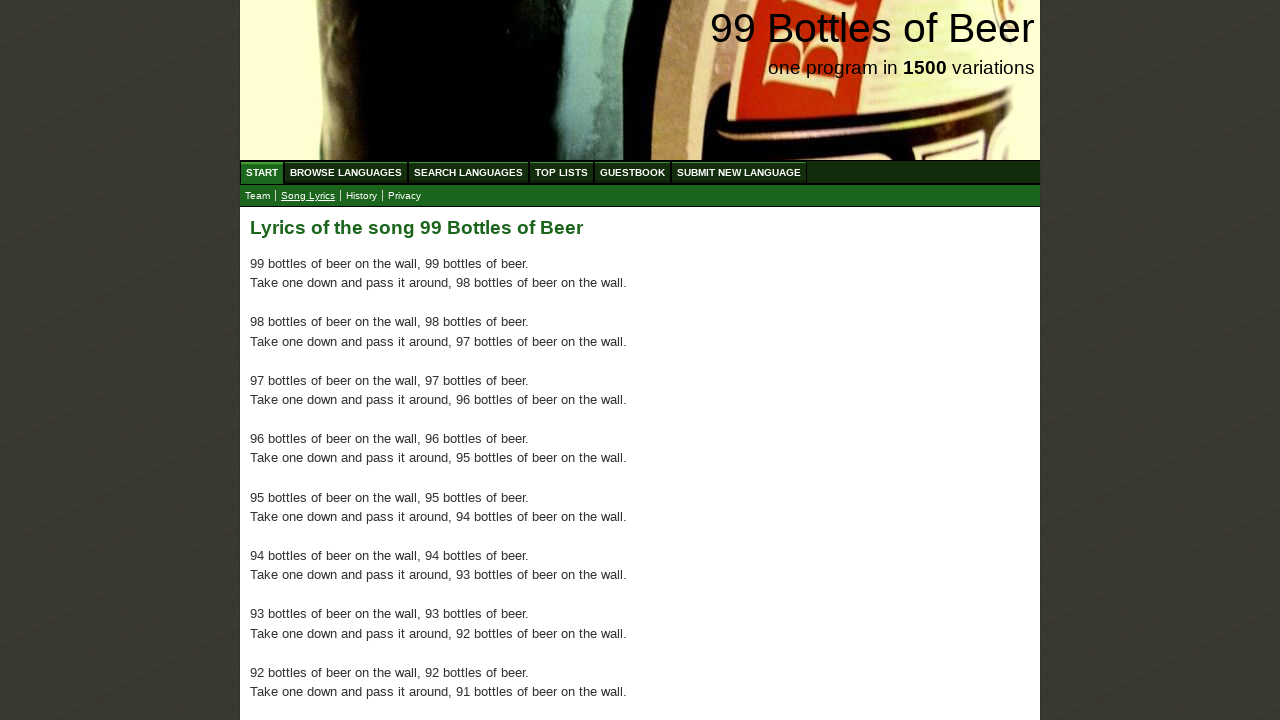

Located song lyrics paragraphs
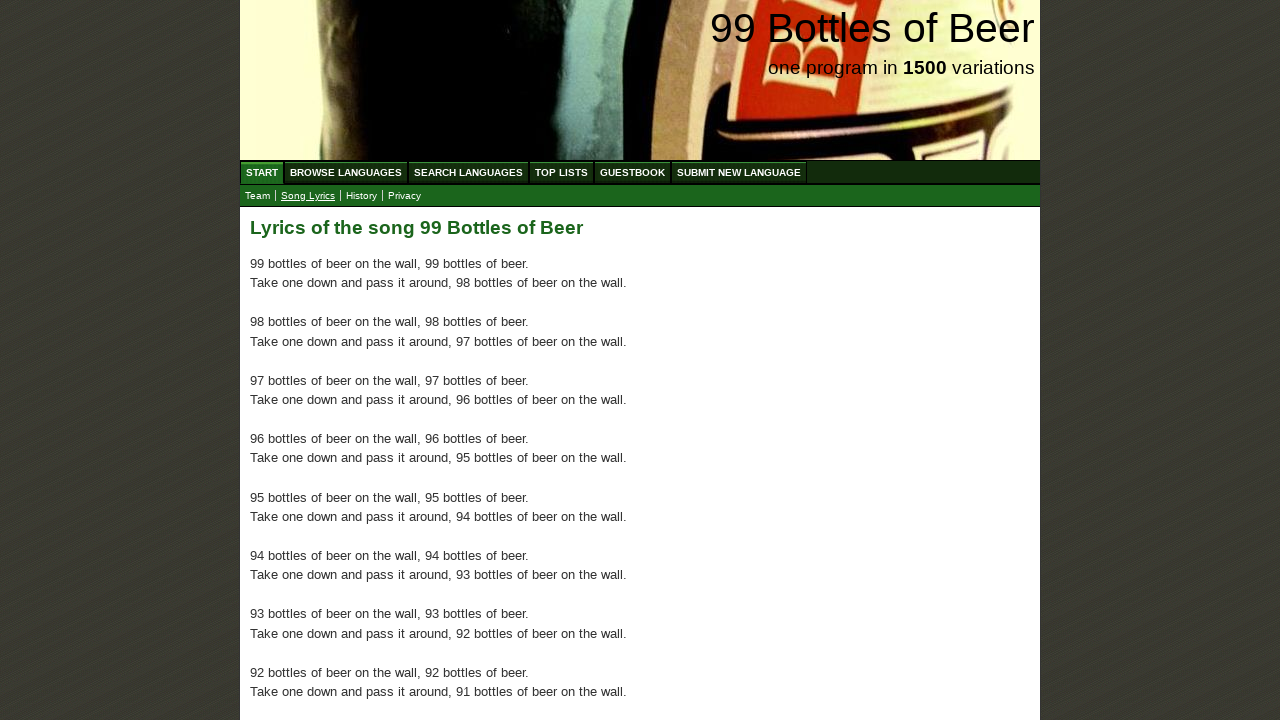

Verified that song lyrics paragraphs are present on the page
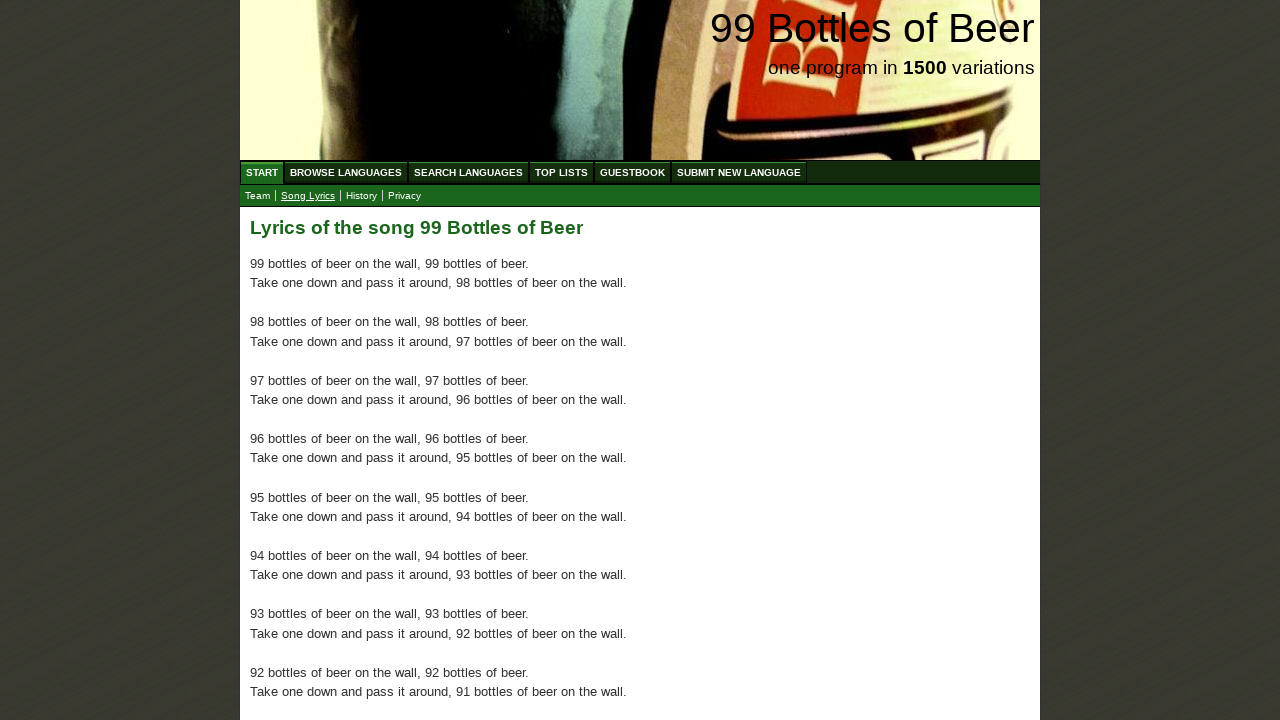

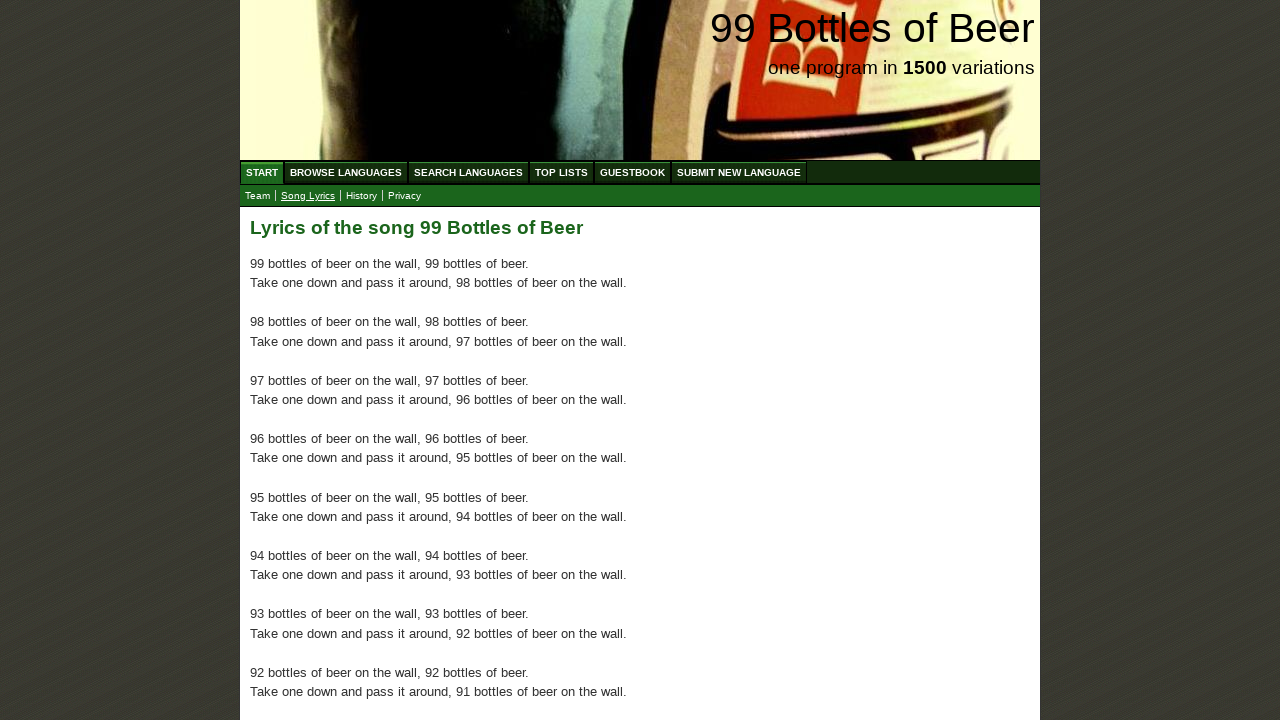